Navigates to The Internet demo site, sets the viewport size, and locates the "Inputs" link on the page

Starting URL: https://the-internet.herokuapp.com/

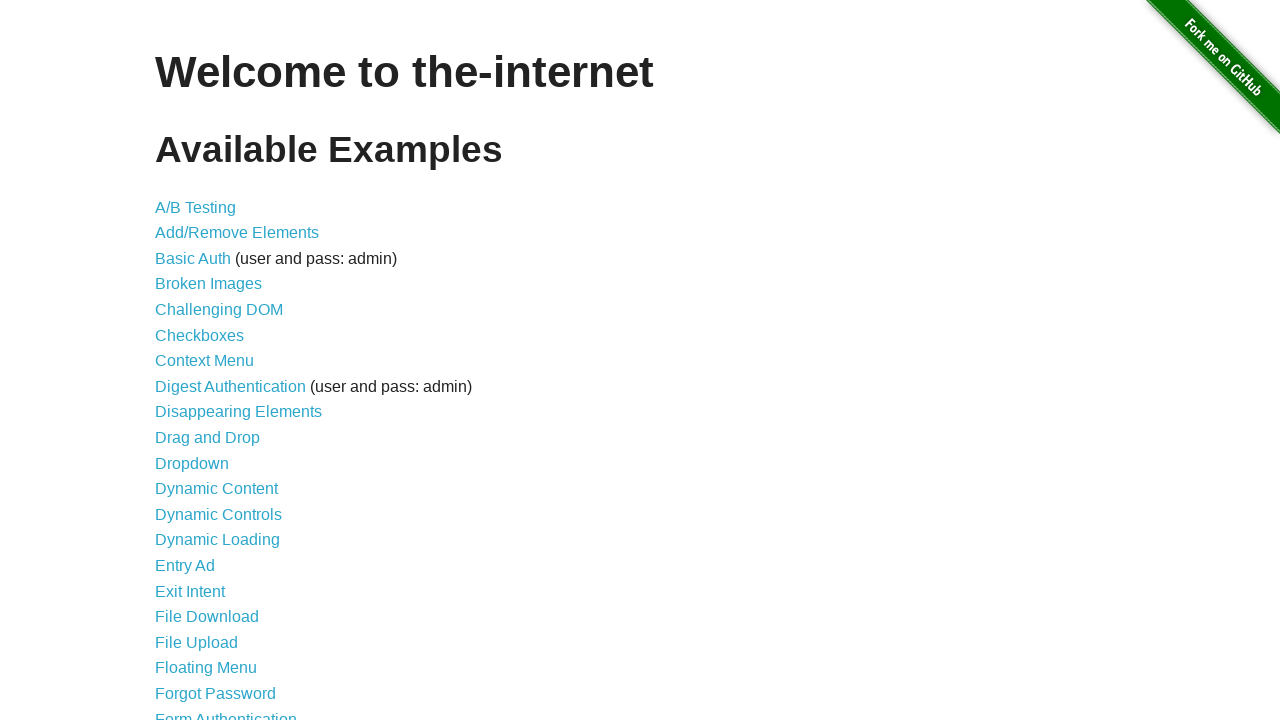

Navigated to The Internet demo site
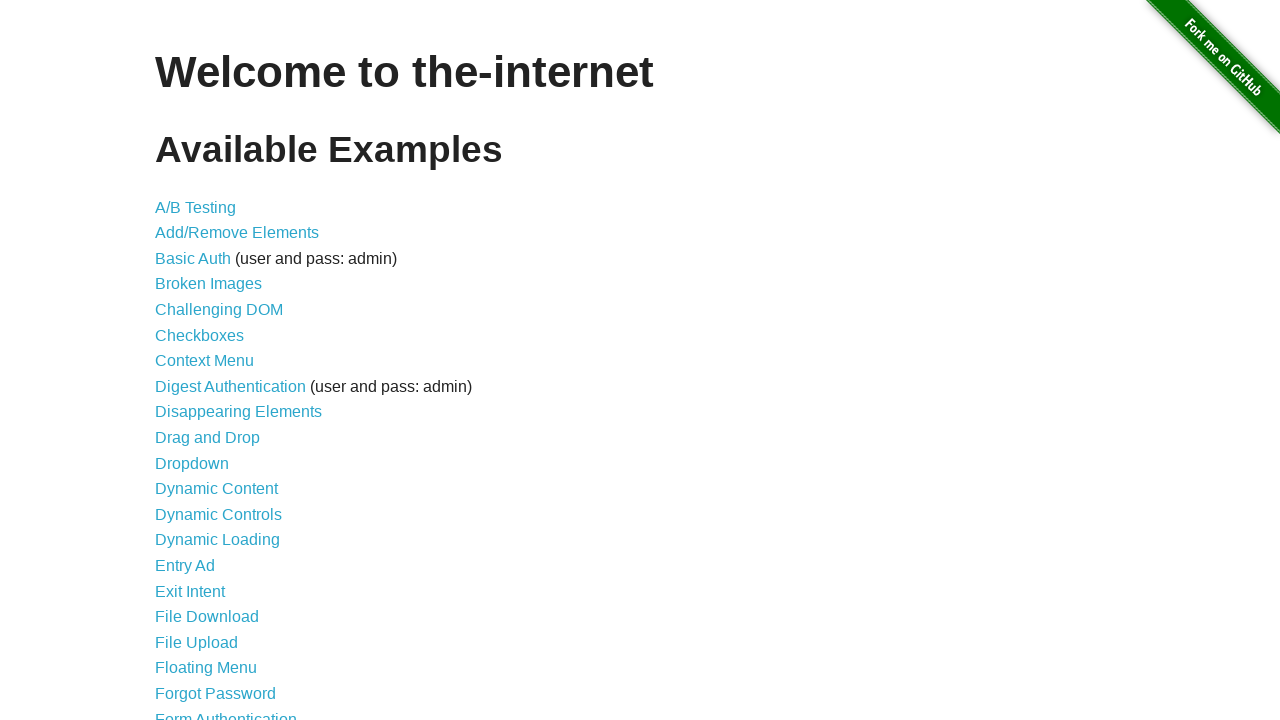

Set viewport size to mobile dimensions (375x812)
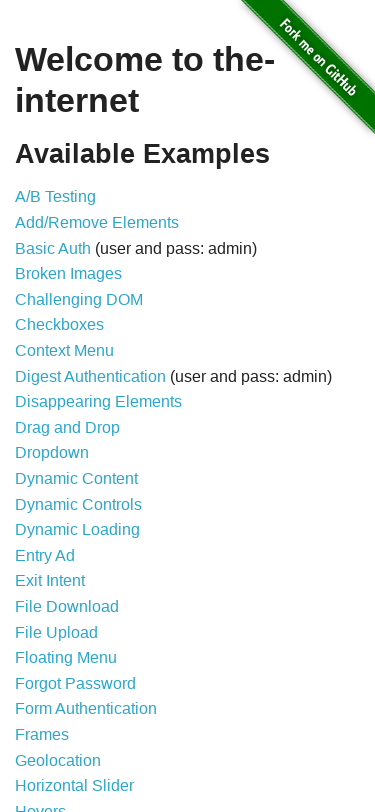

Located the Inputs link on the page
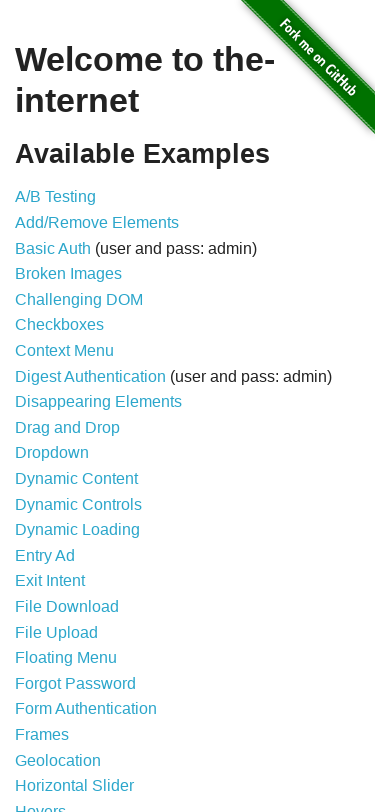

Retrieved and printed page title
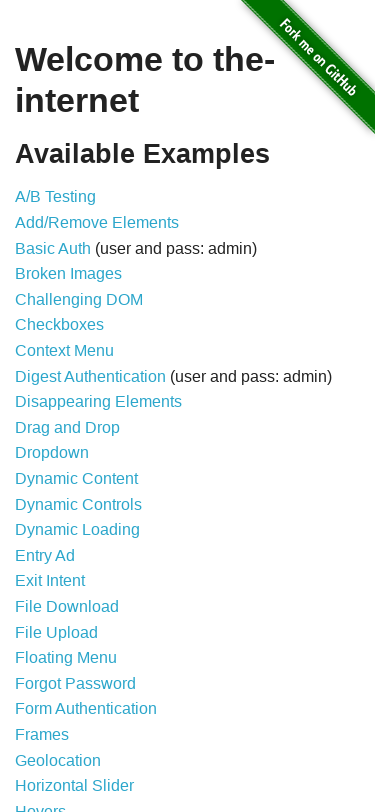

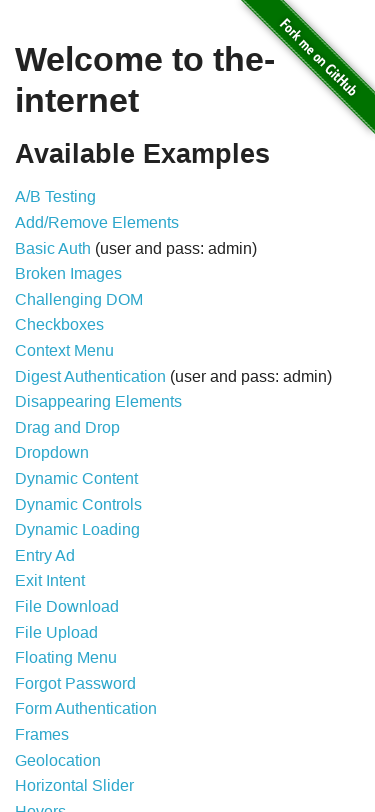